Tests hover action on the "More" menu item to trigger dropdown or tooltip display

Starting URL: https://qspidersglobal.com/learn/

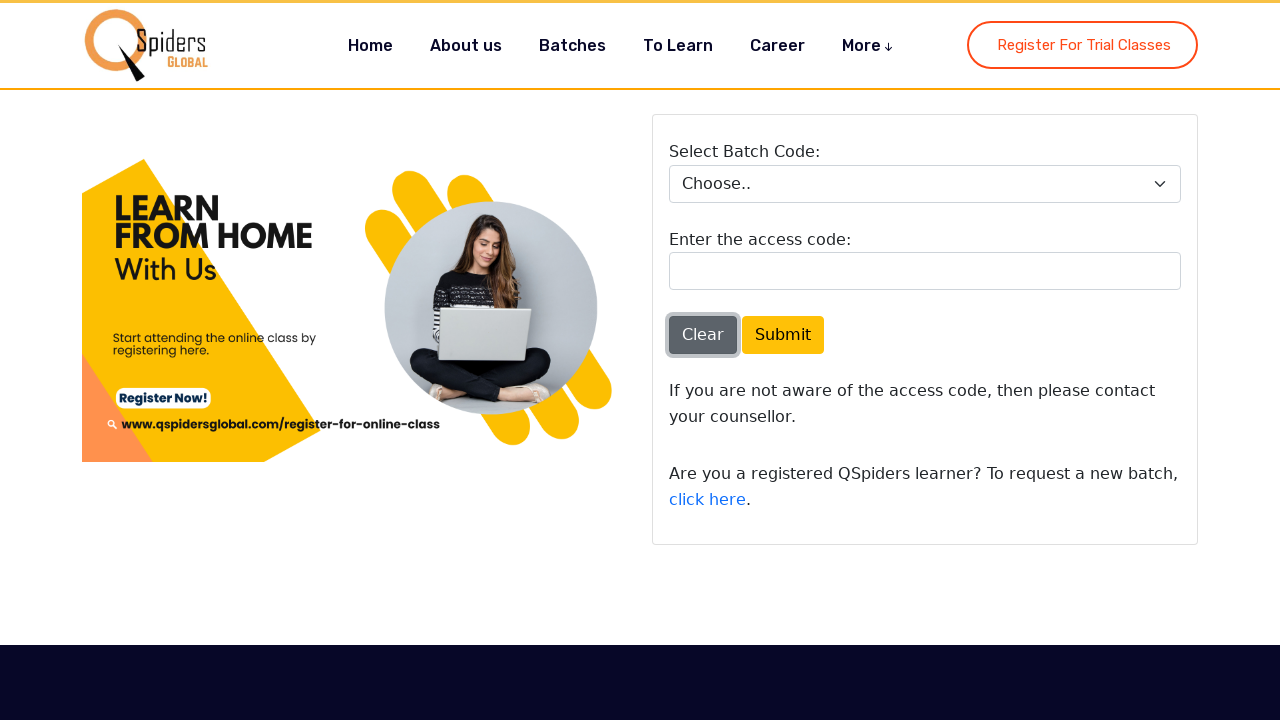

Located the 'More' link element
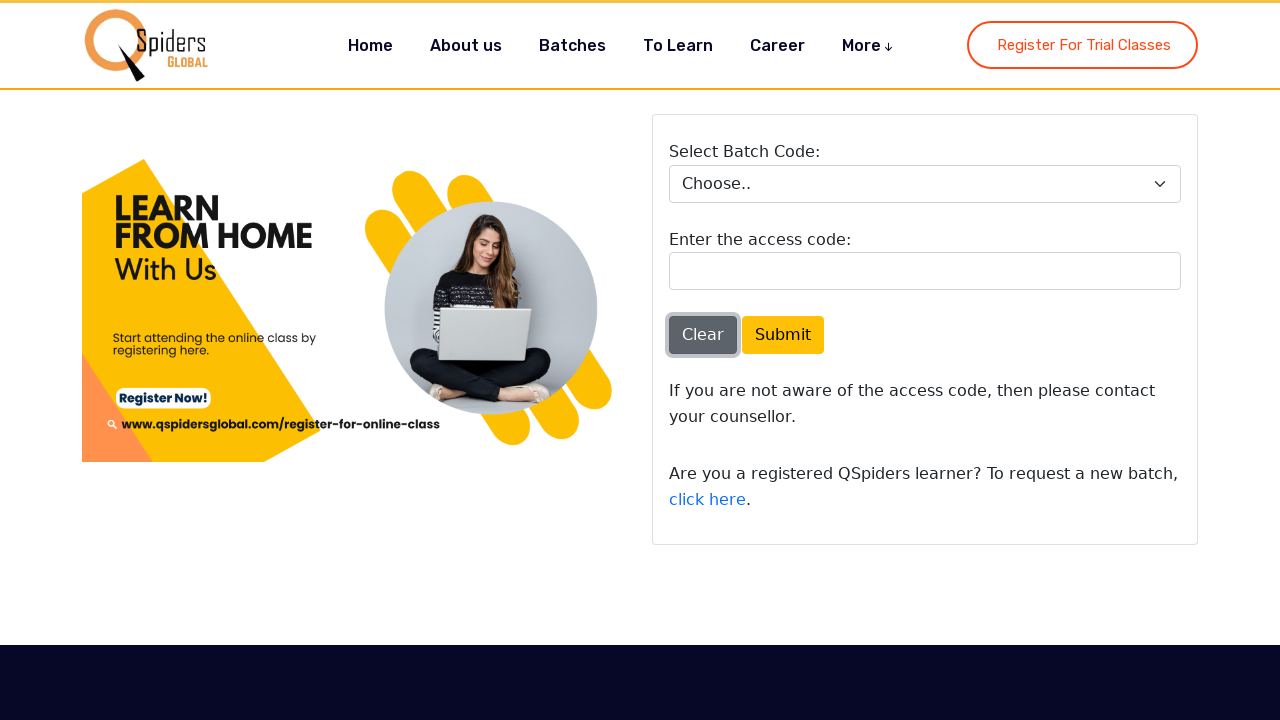

Hovered over the 'More' menu item to trigger dropdown display at (870, 45) on xpath=//a[text()='More']
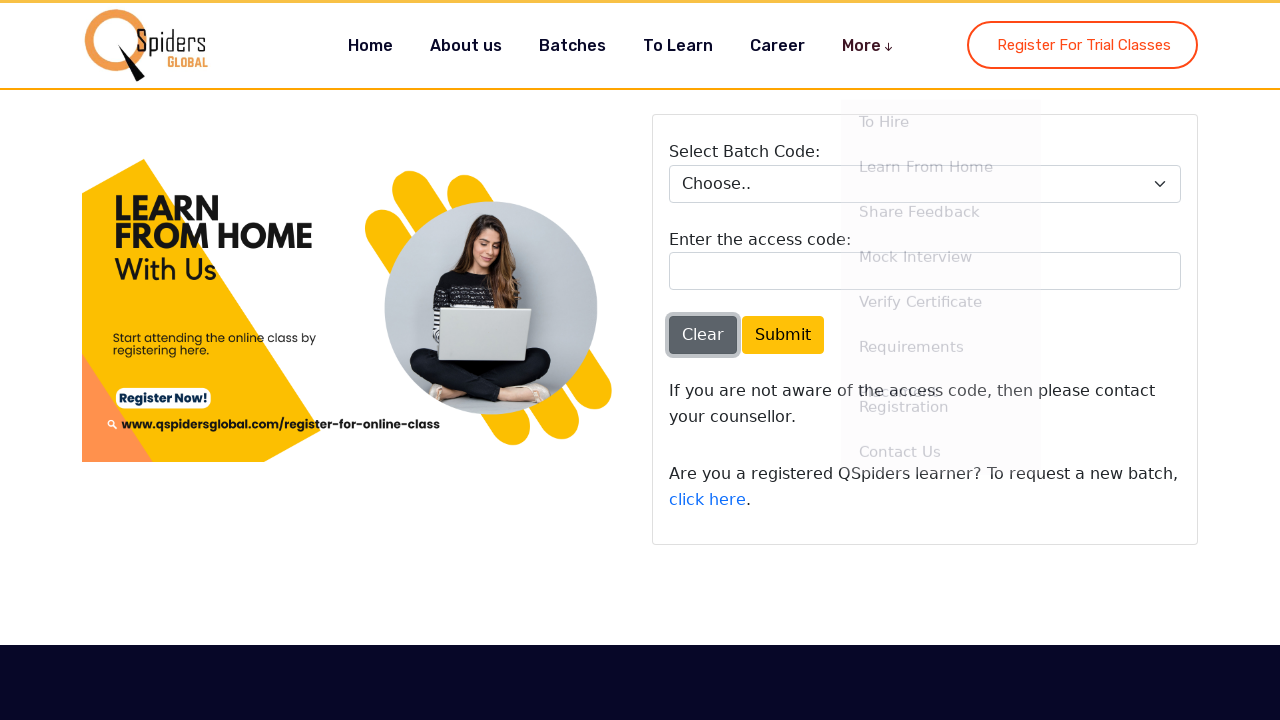

Waited 1 second for hover effect to render
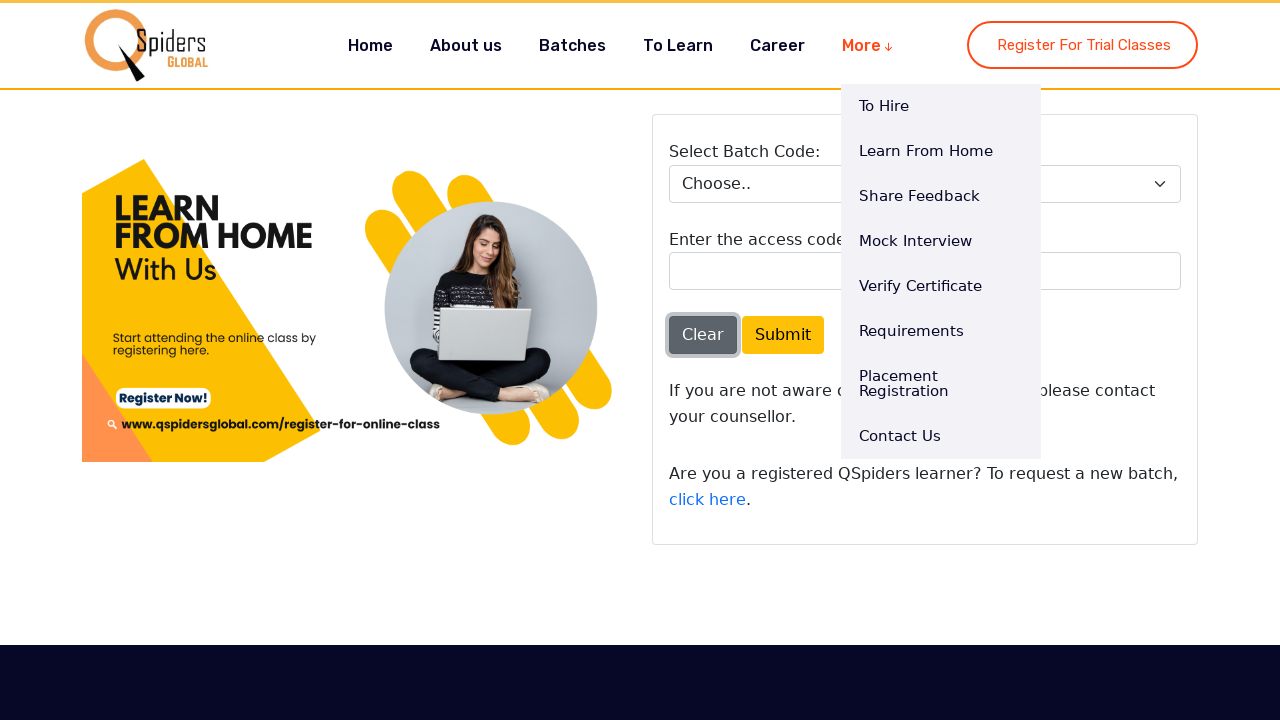

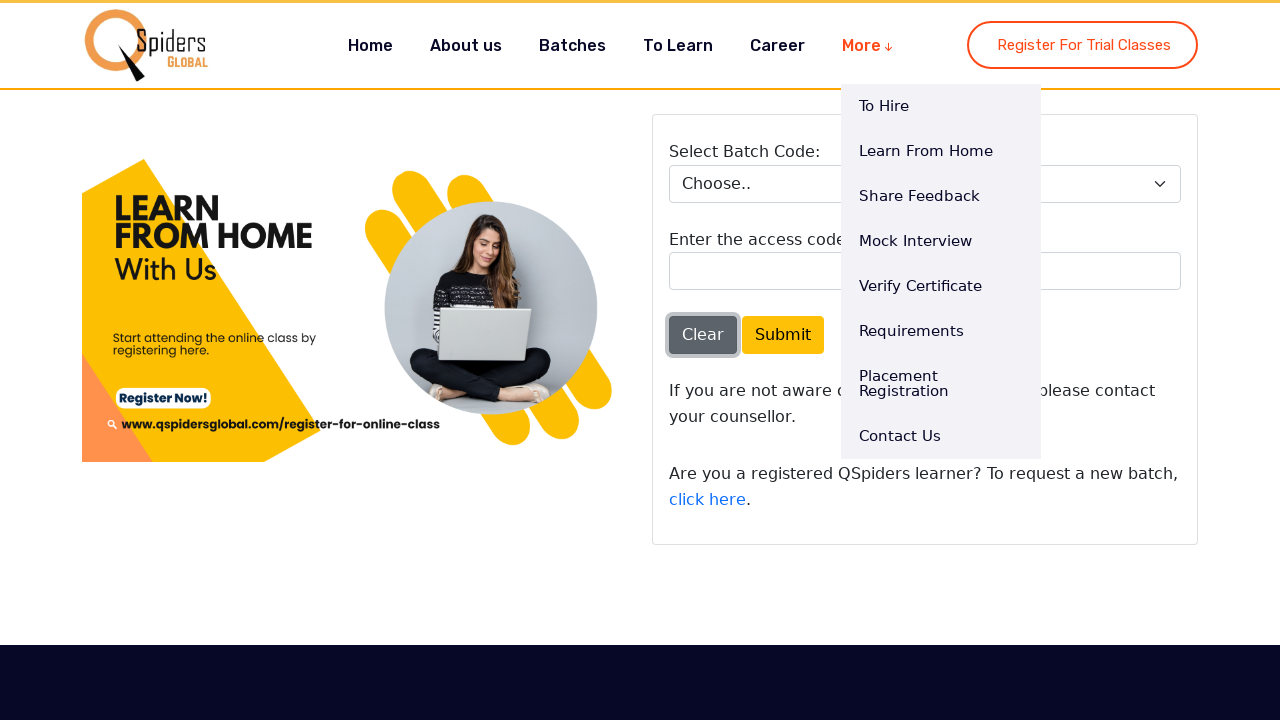